Tests that the loading spinner element is visible on the page

Starting URL: https://wake.fail

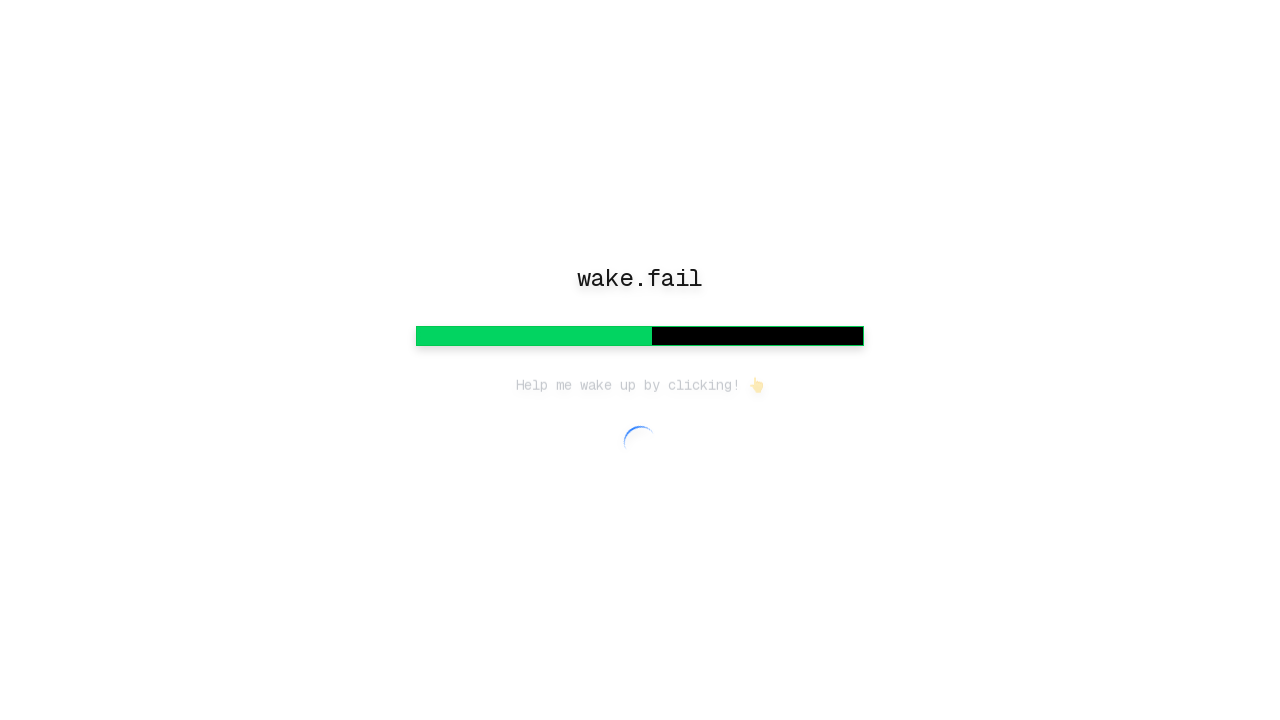

Waited for page network to be idle
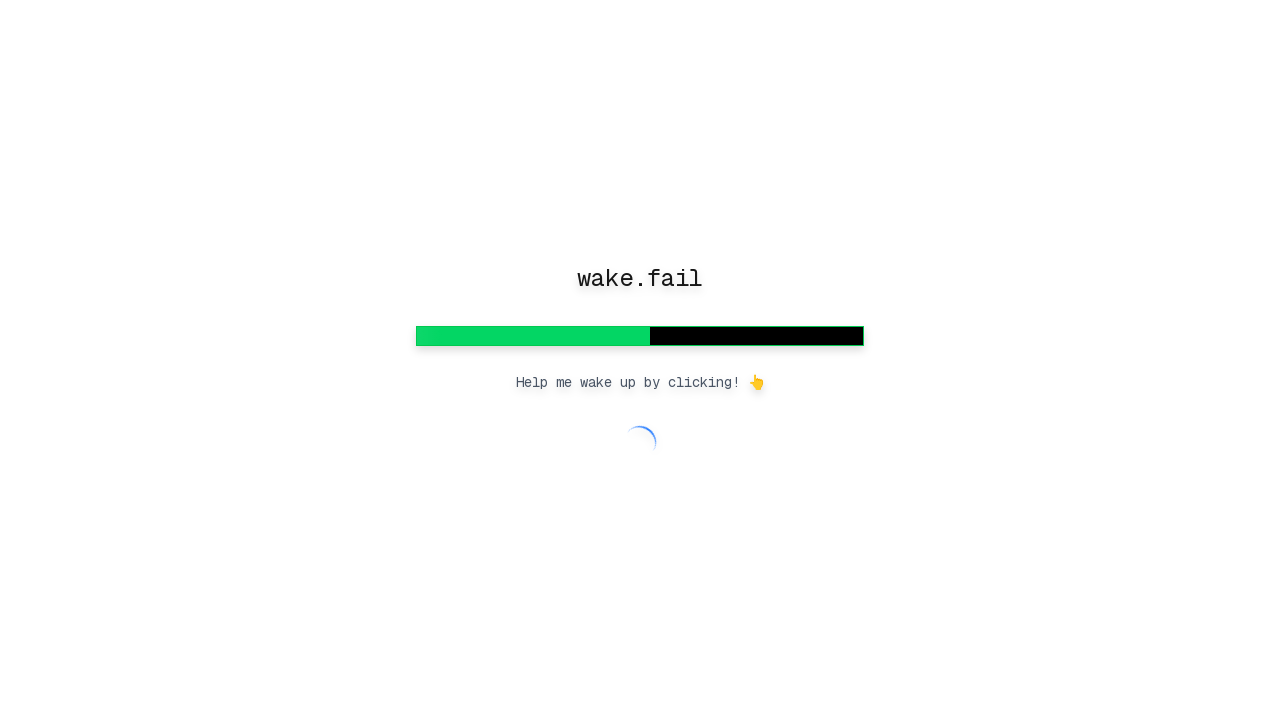

Located loading spinner element
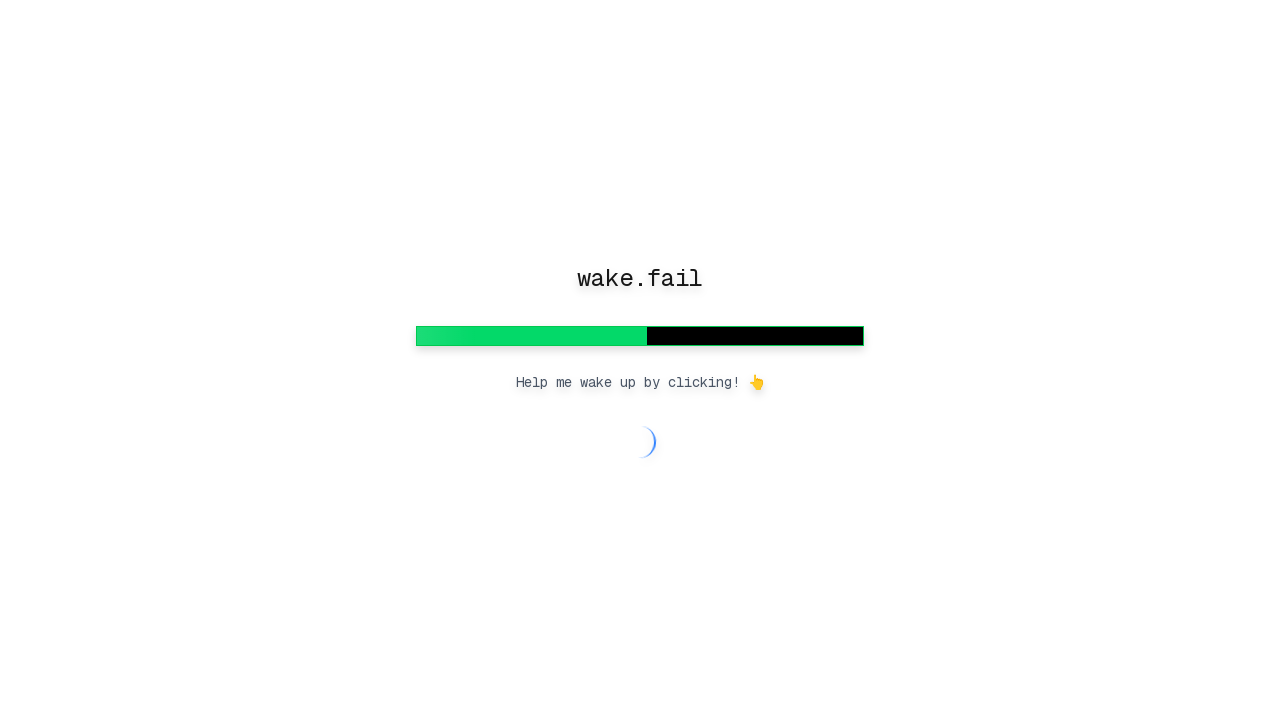

Loading spinner is visible
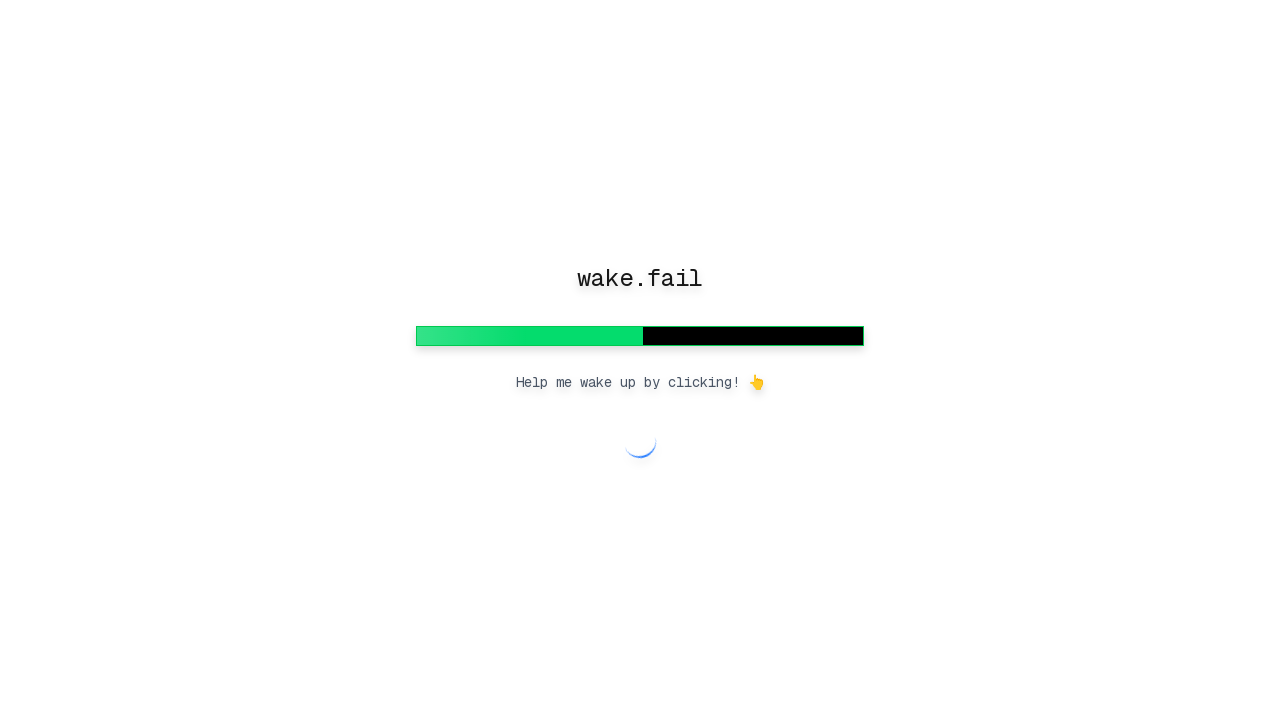

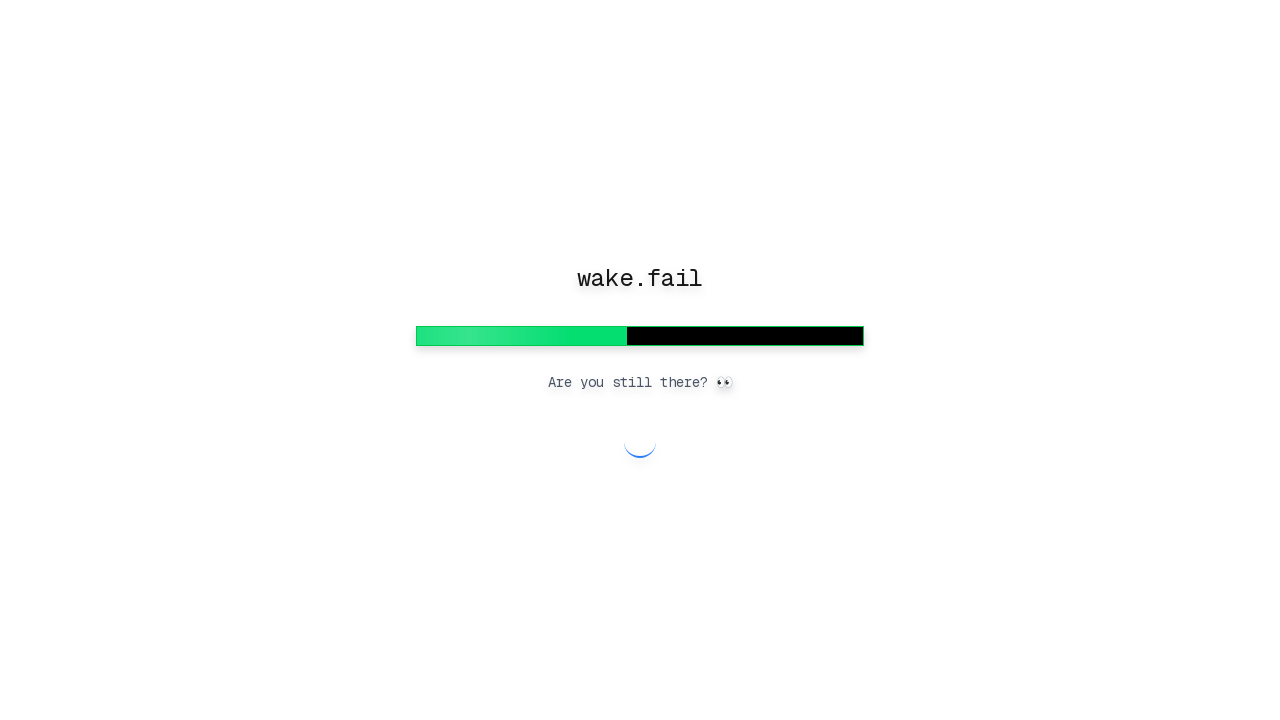